Tests modal dialog functionality by opening a modal with a button click and then closing it using JavaScript execution to click the close button

Starting URL: https://formy-project.herokuapp.com/modal

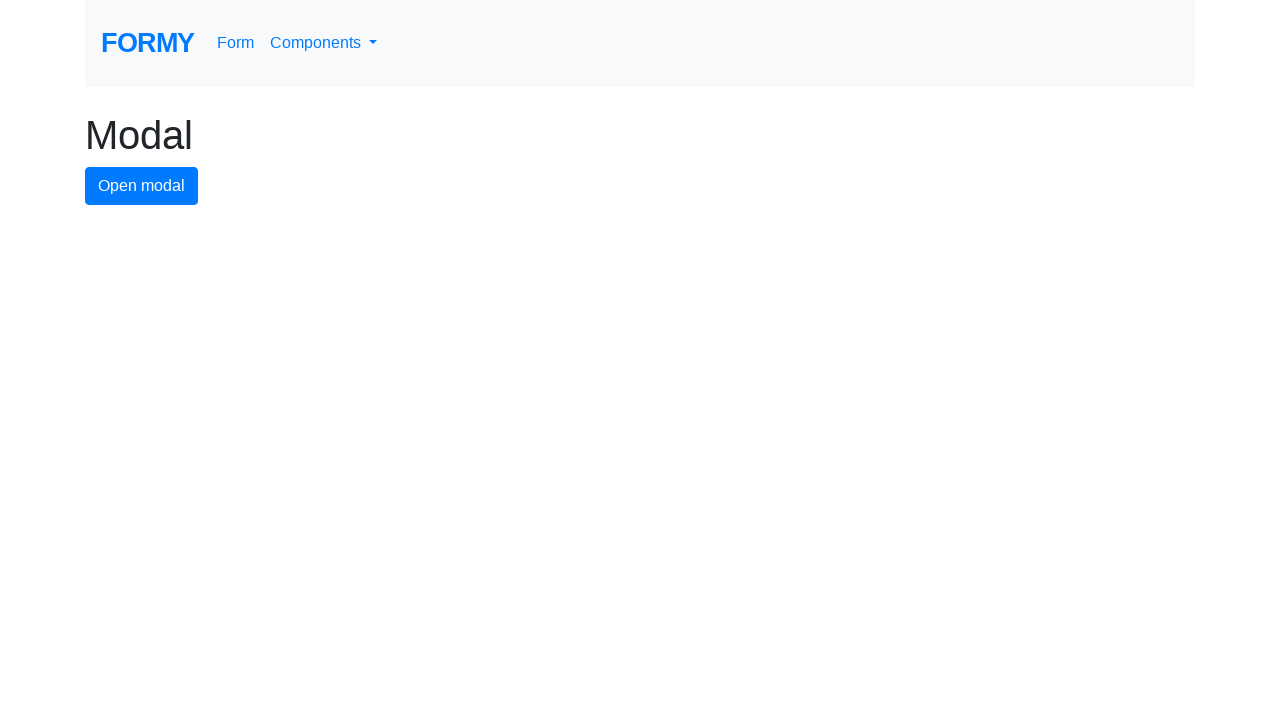

Clicked modal button to open the modal dialog at (142, 186) on #modal-button
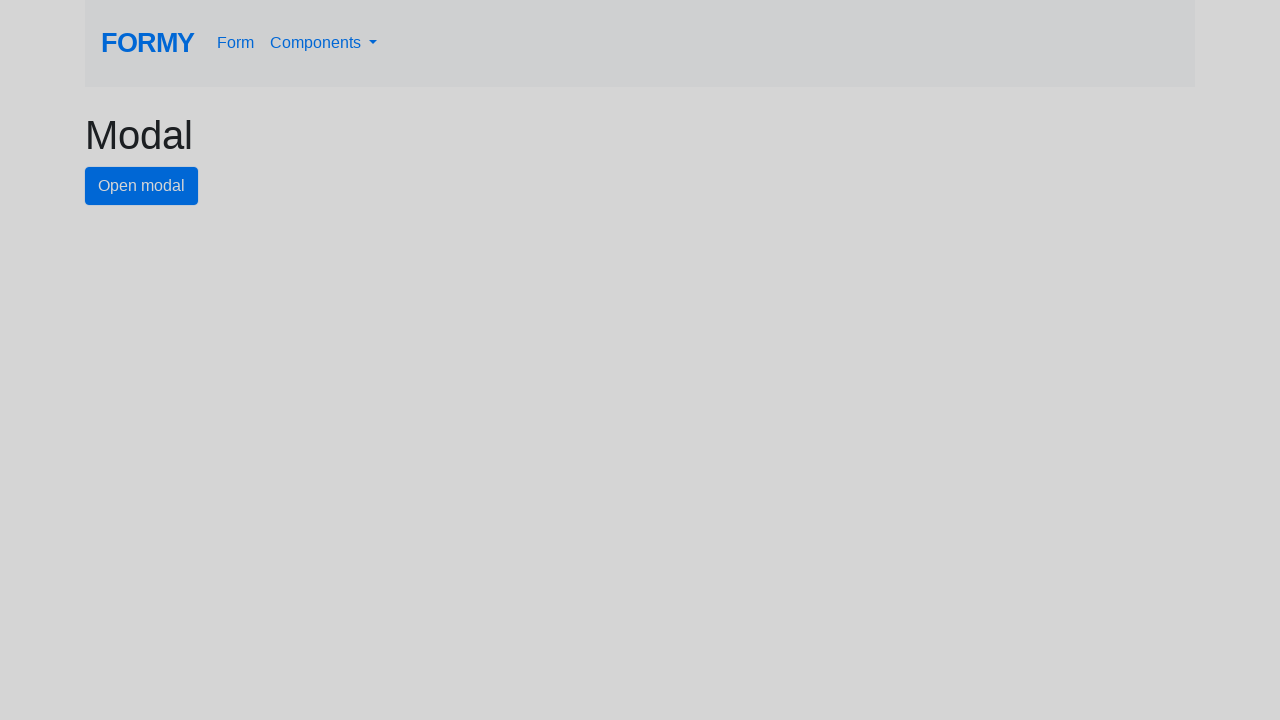

Close button is visible in the modal
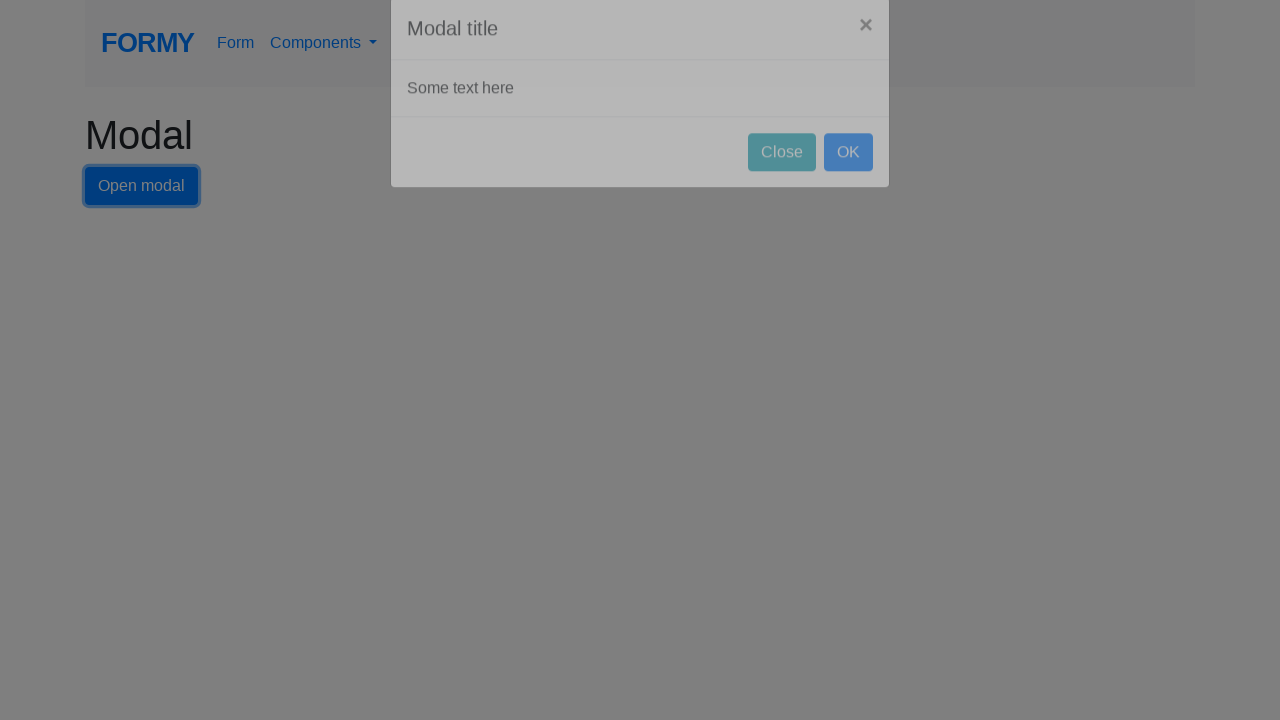

Executed JavaScript to click the close button and close the modal
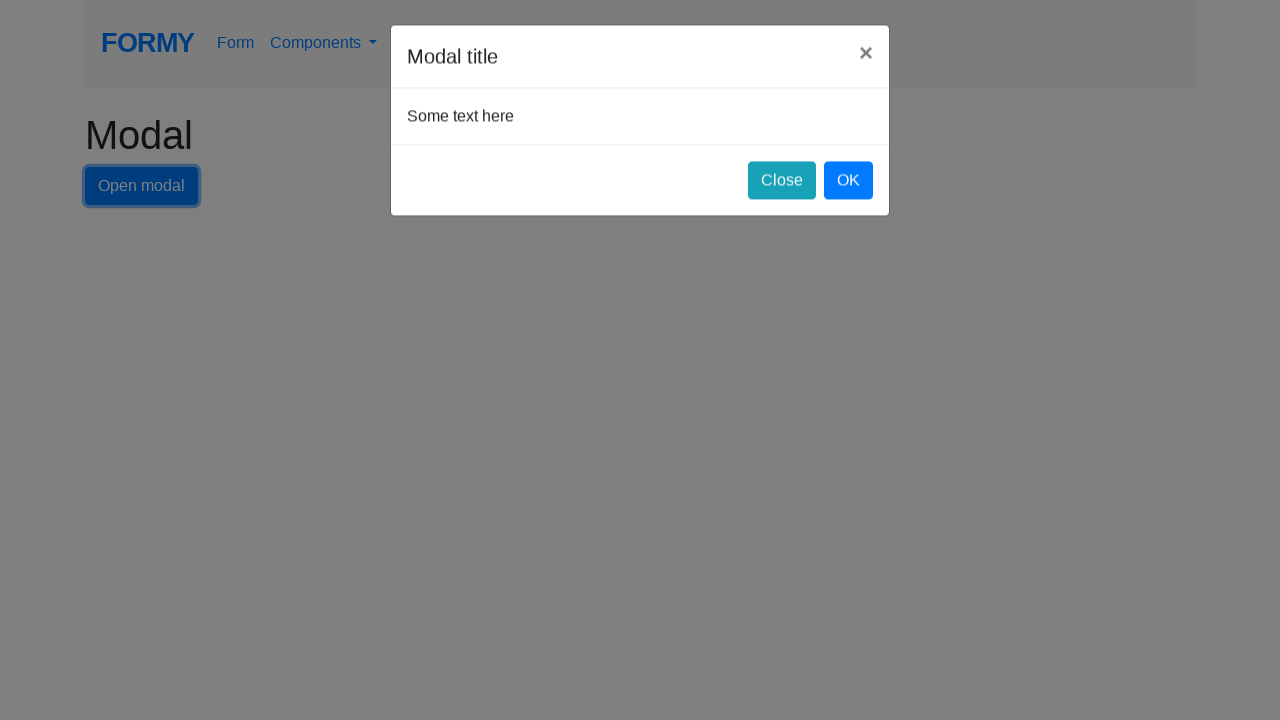

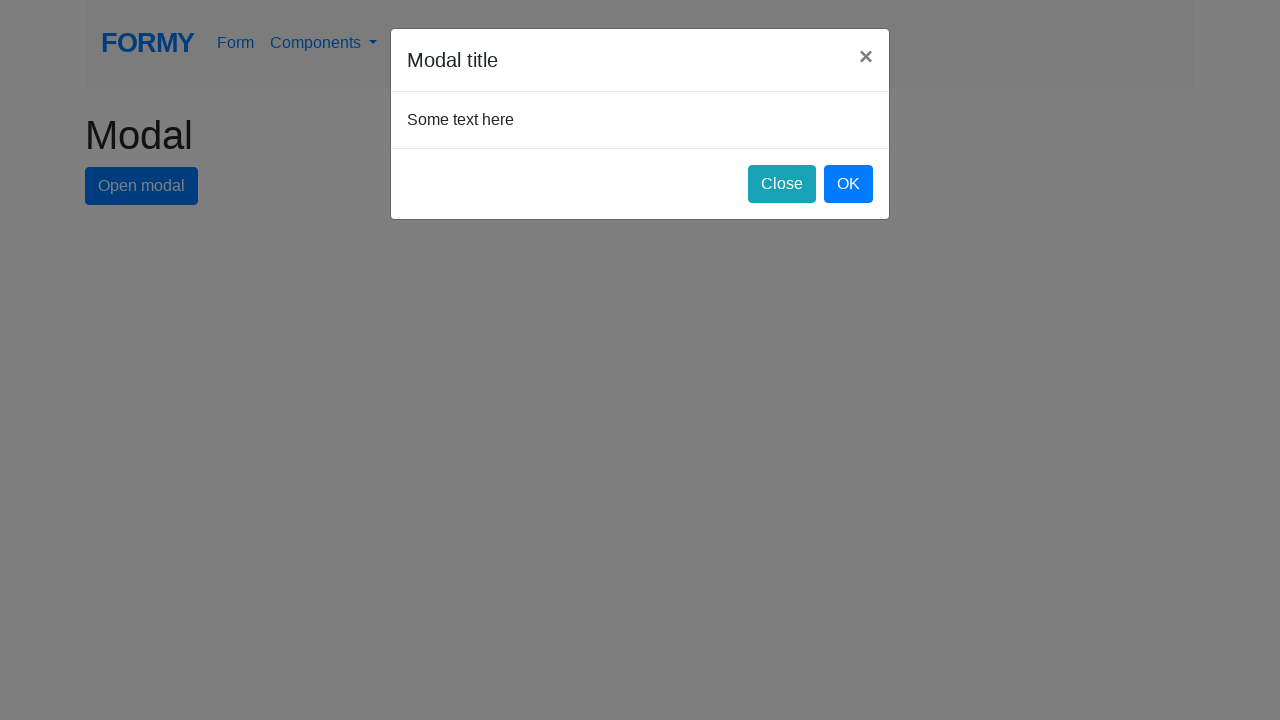